Tests registration form by filling required fields (first name, last name, email) and verifying successful registration message

Starting URL: http://suninjuly.github.io/registration1.html

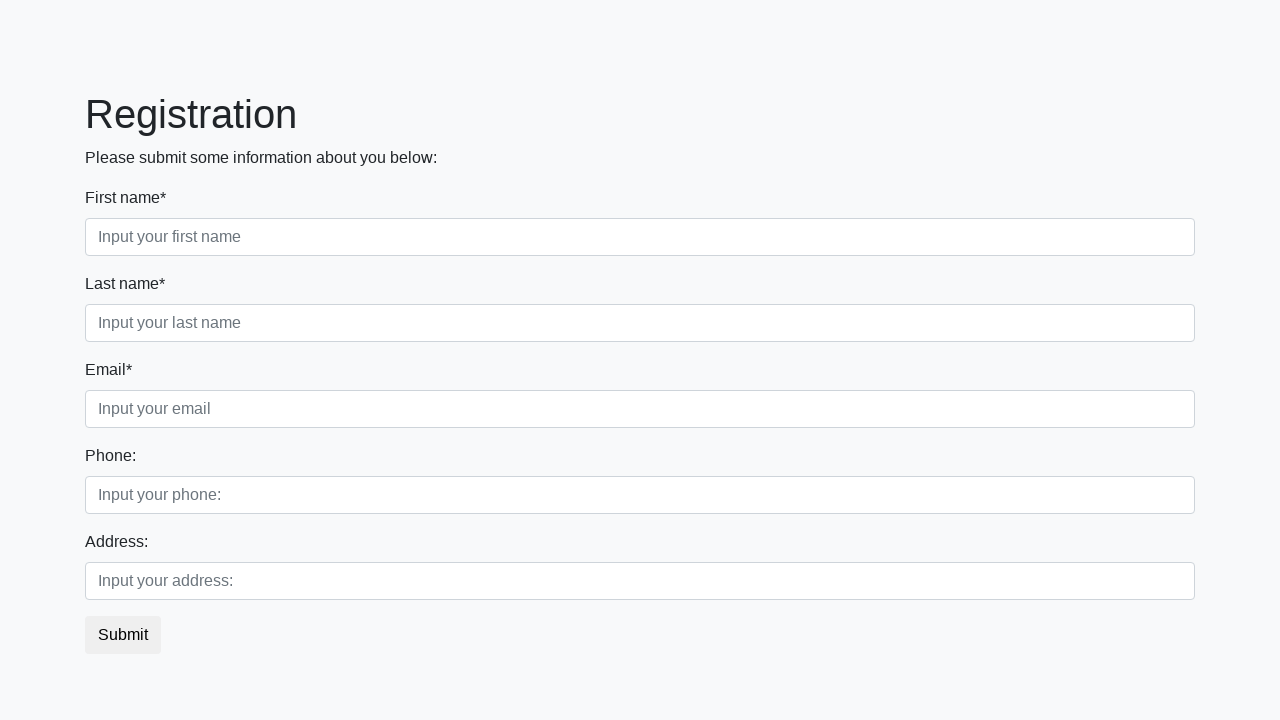

Filled first name field with 'Ivan' on xpath=//div[1]/div[1]/input
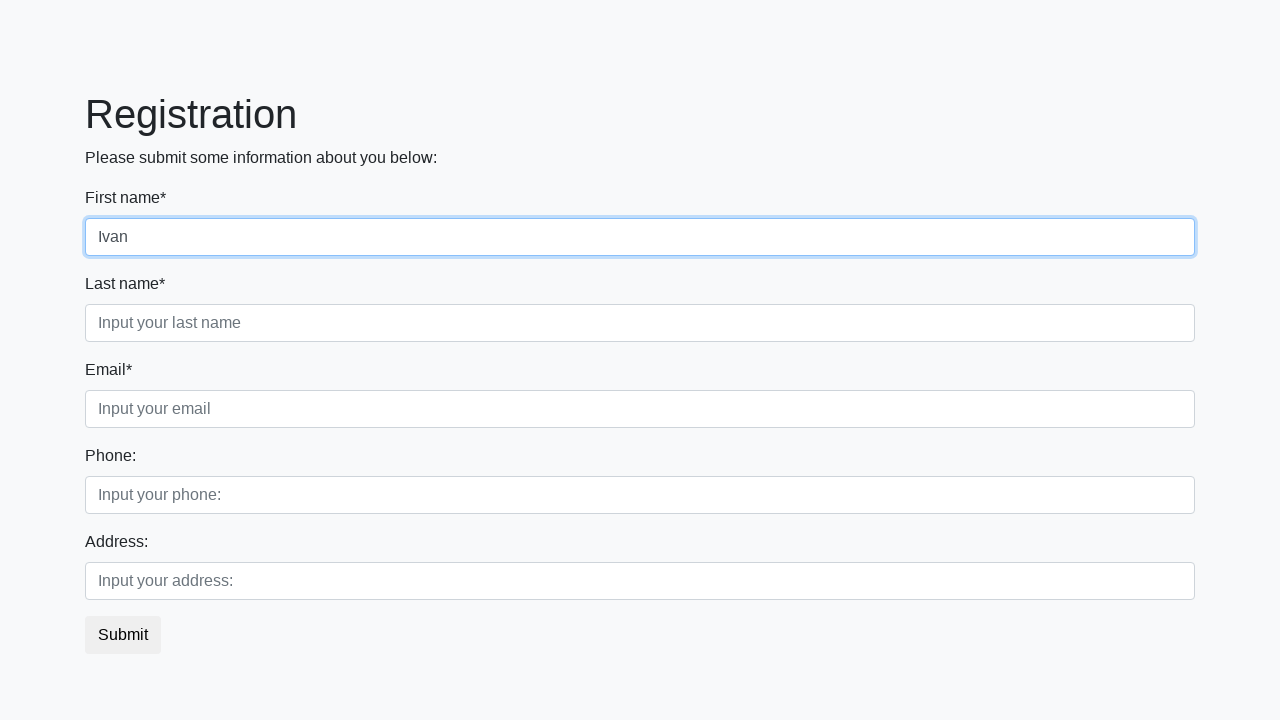

Filled last name field with 'Petrov' on xpath=//label[text()='Last name*']//following-sibling::input
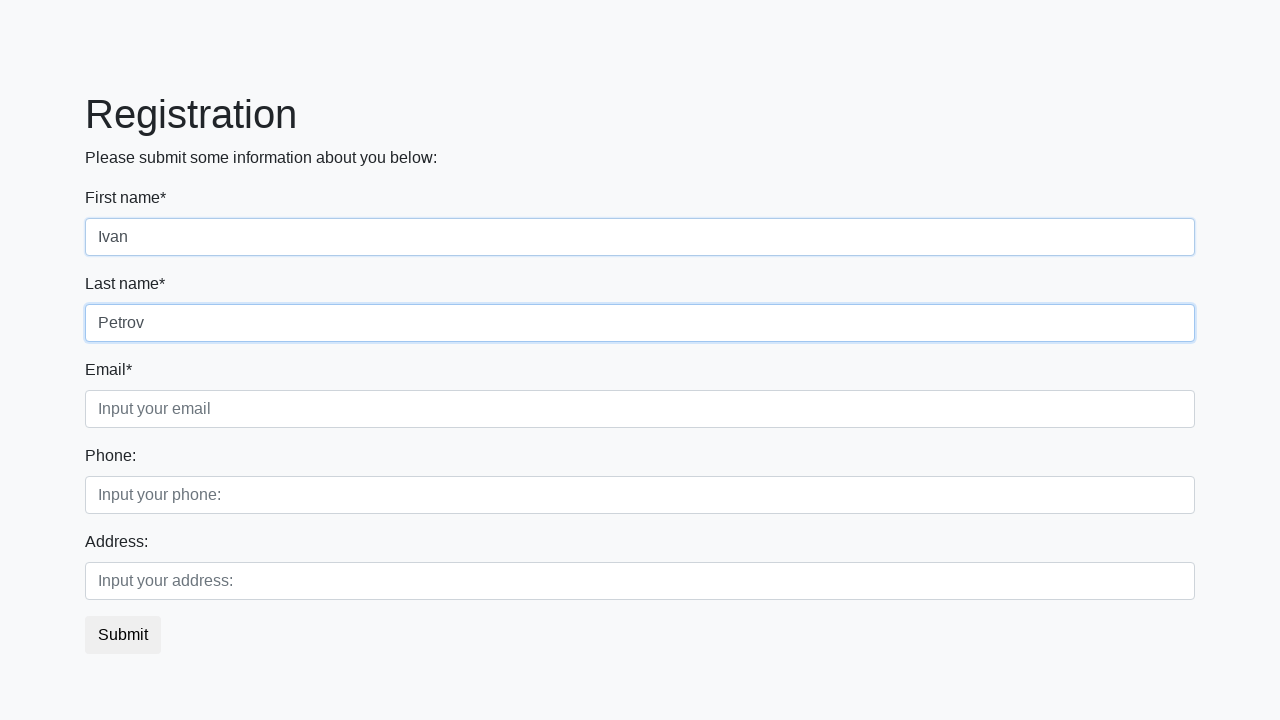

Filled email field with 'test@example.com' on input[placeholder='Input your email']
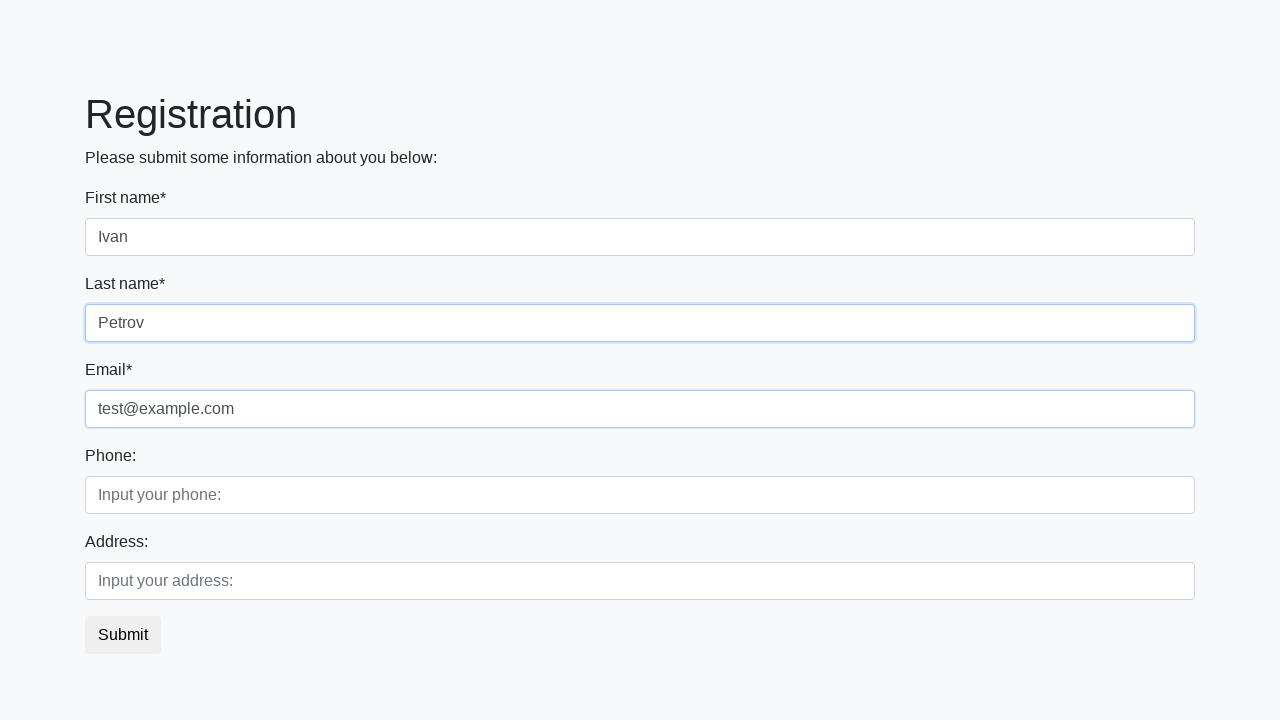

Clicked submit button to register at (123, 635) on button.btn
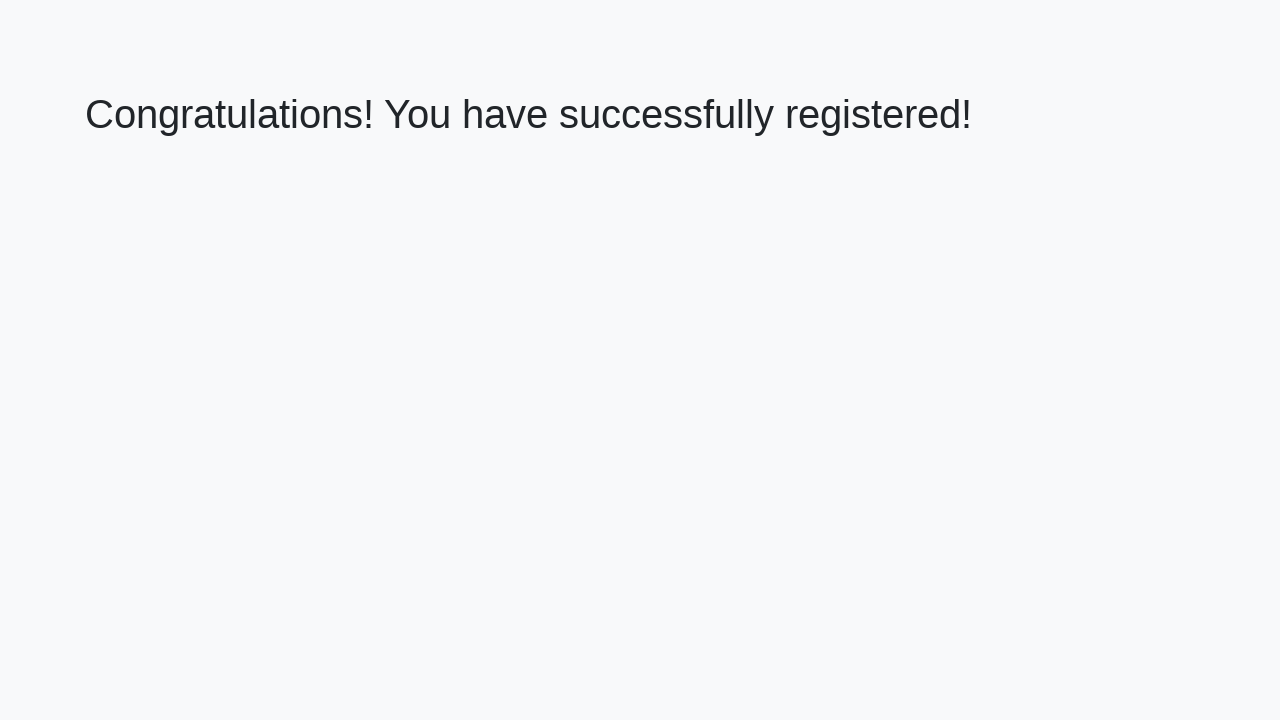

Success message heading loaded
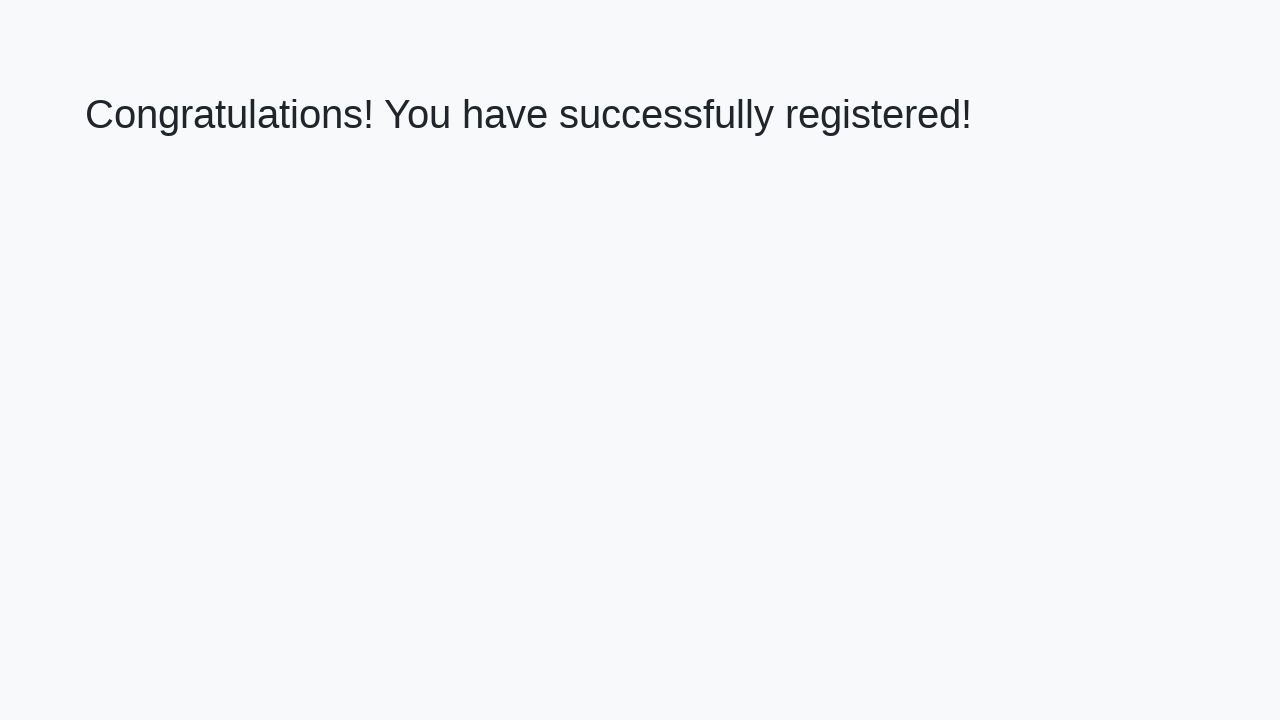

Retrieved success message: 'Congratulations! You have successfully registered!'
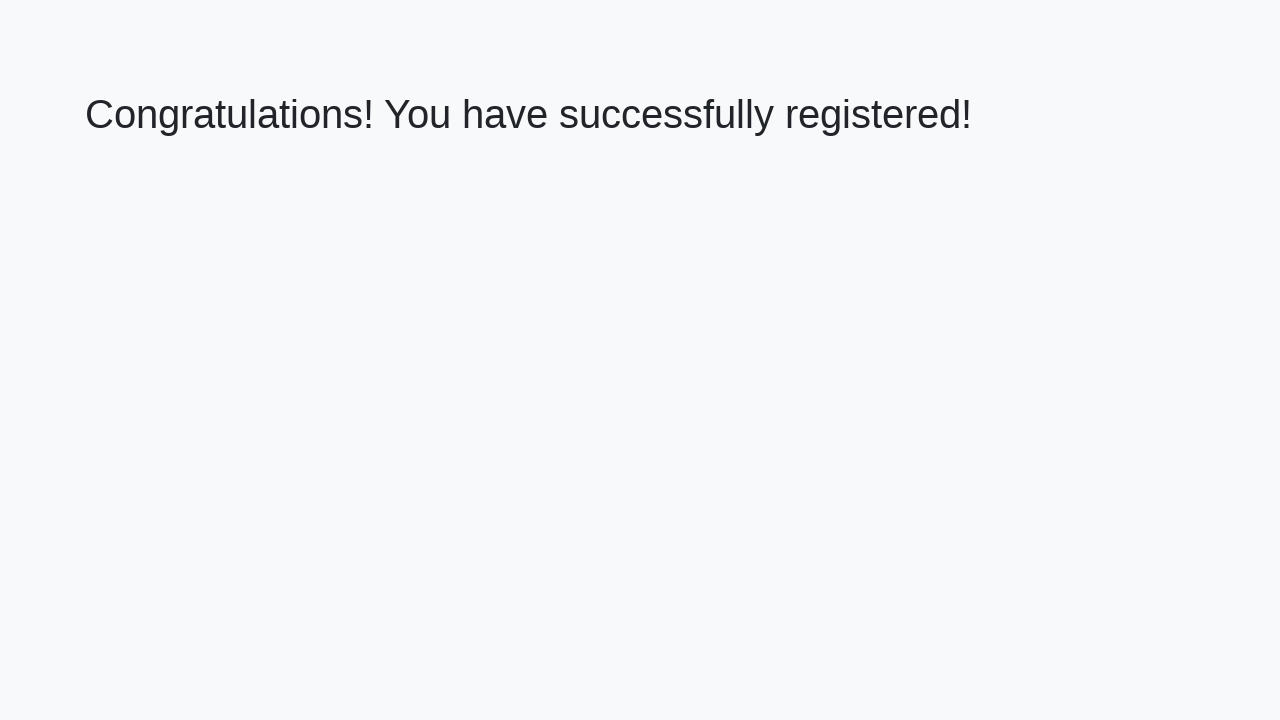

Verified successful registration message
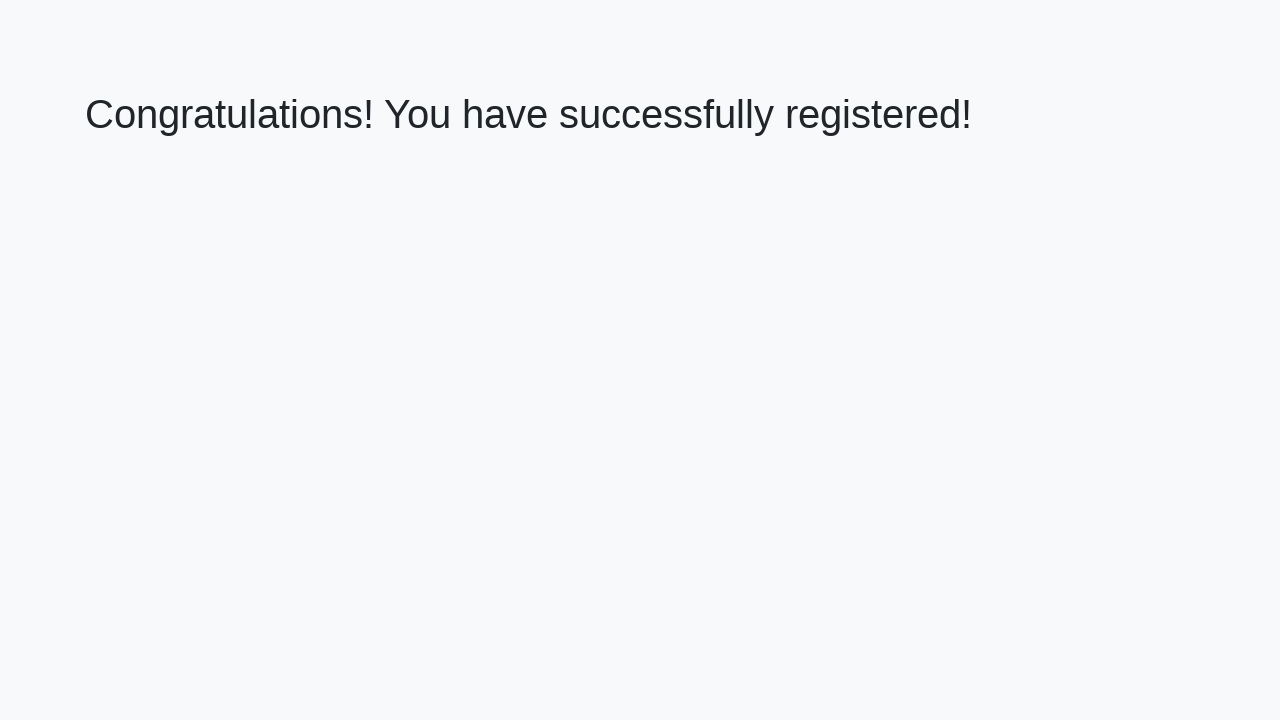

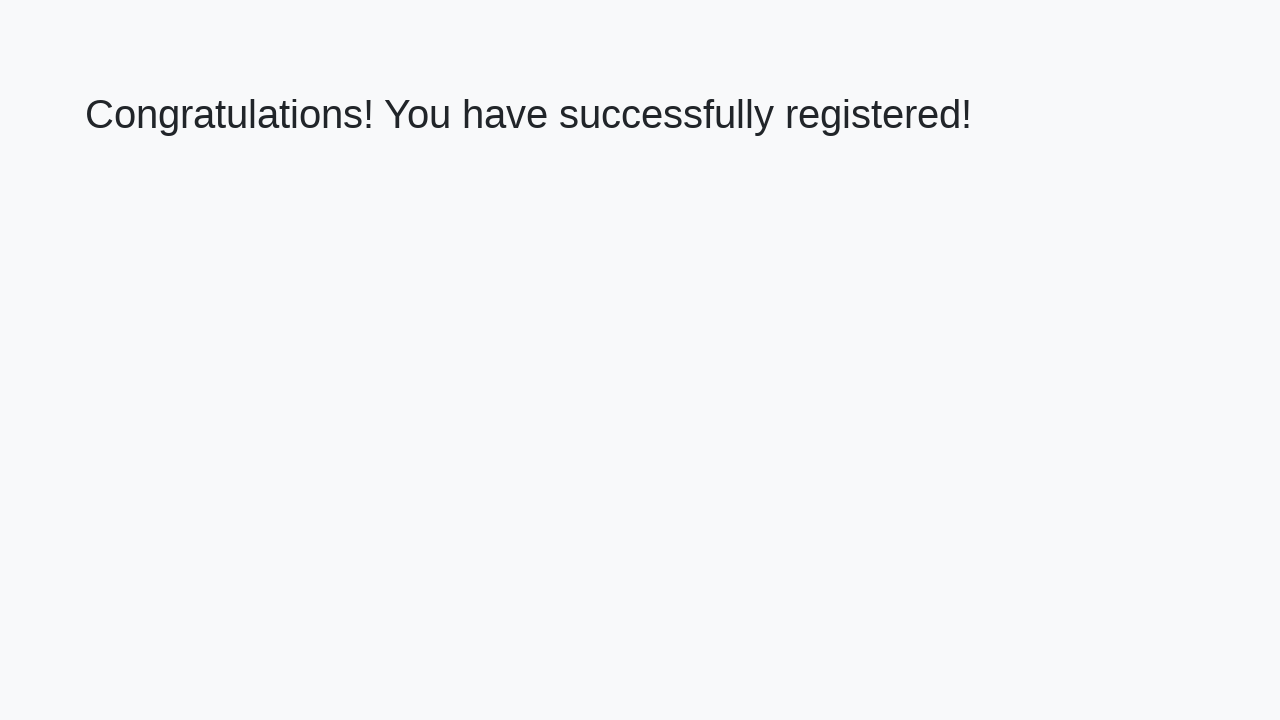